Tests dropdown selection functionality on OrangeHRM demo form by selecting different country options using various selection methods

Starting URL: https://www.orangehrm.com/hris-hr-software-demo/

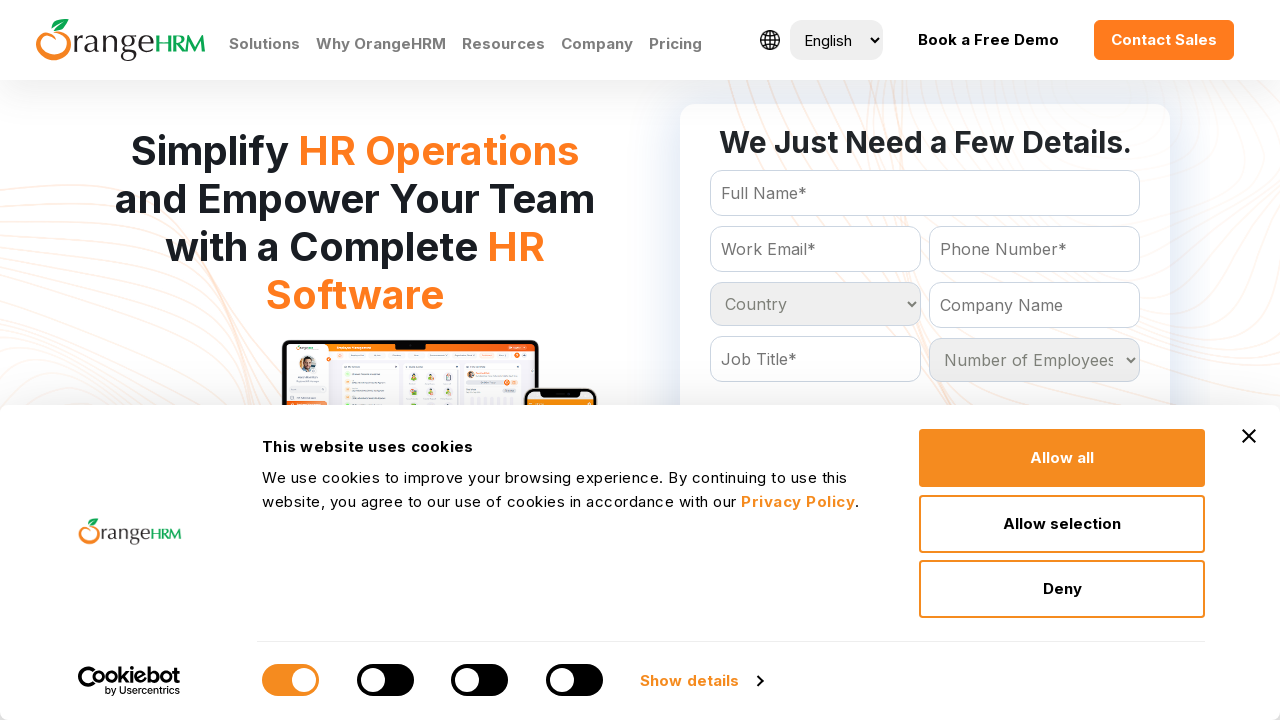

Located country dropdown element
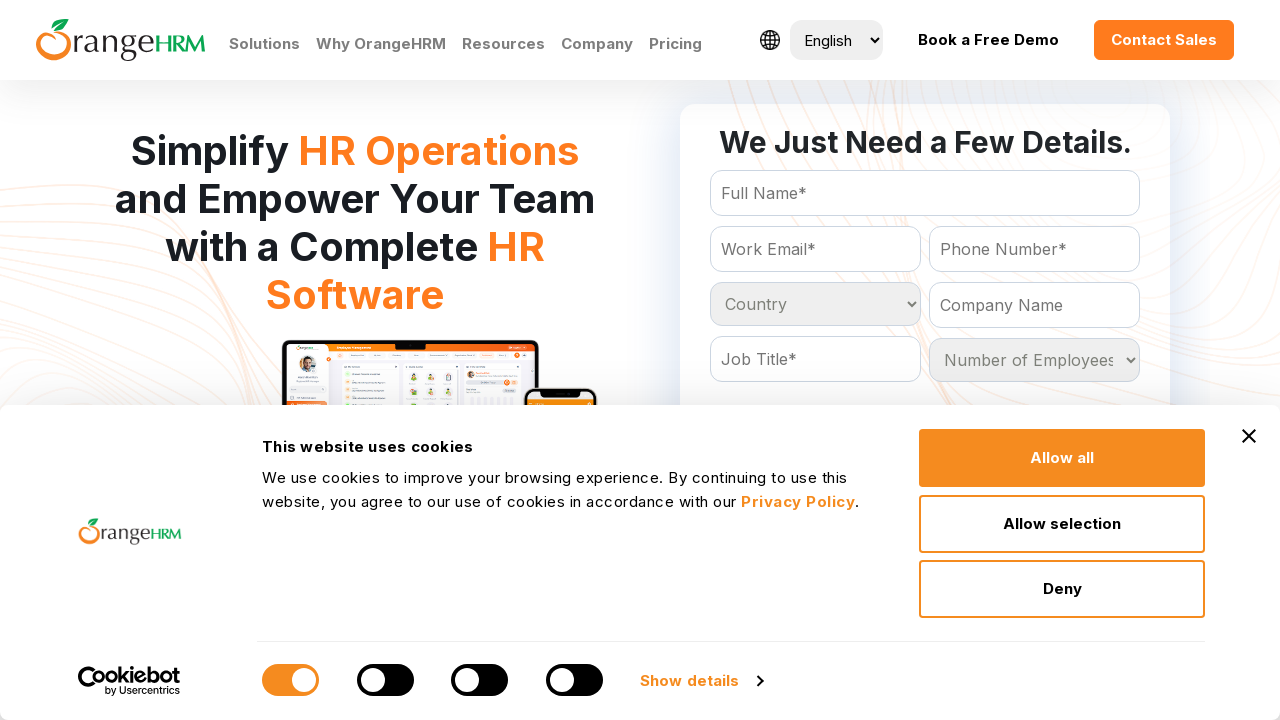

Selected 4th country option by index on #Form_getForm_Country
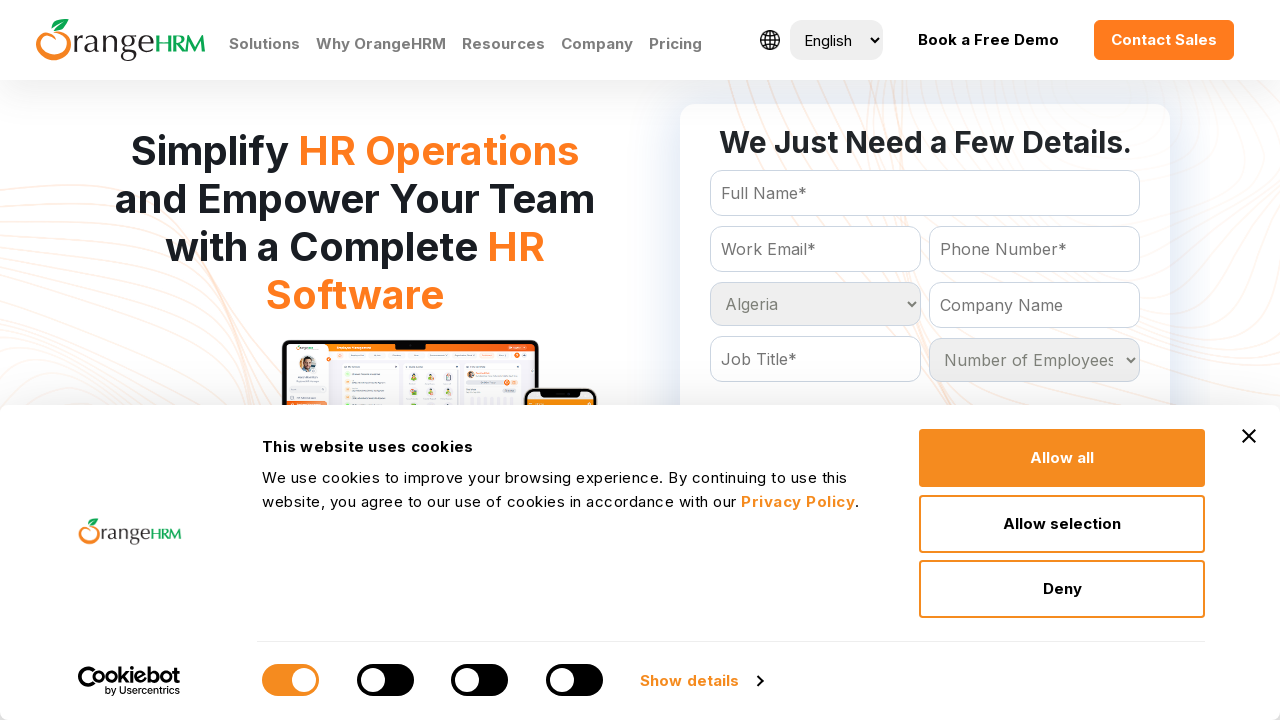

Waited 2 seconds between dropdown selections
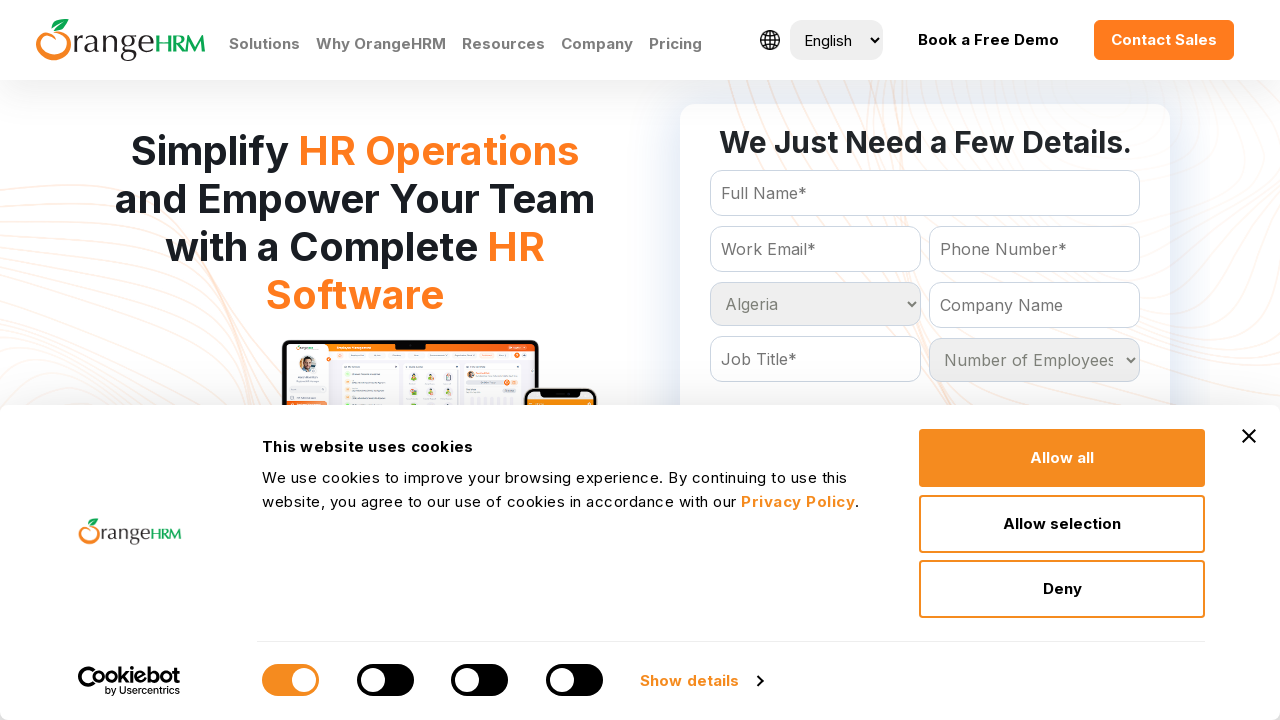

Selected India from country dropdown by label on #Form_getForm_Country
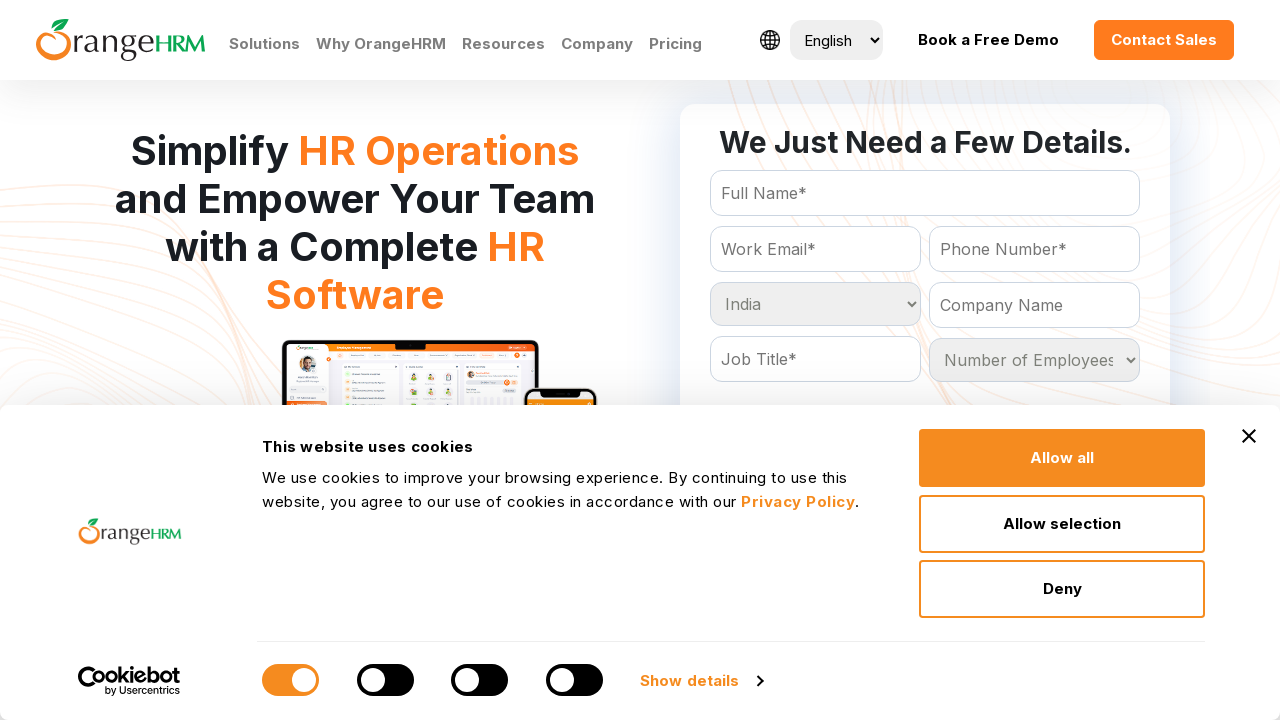

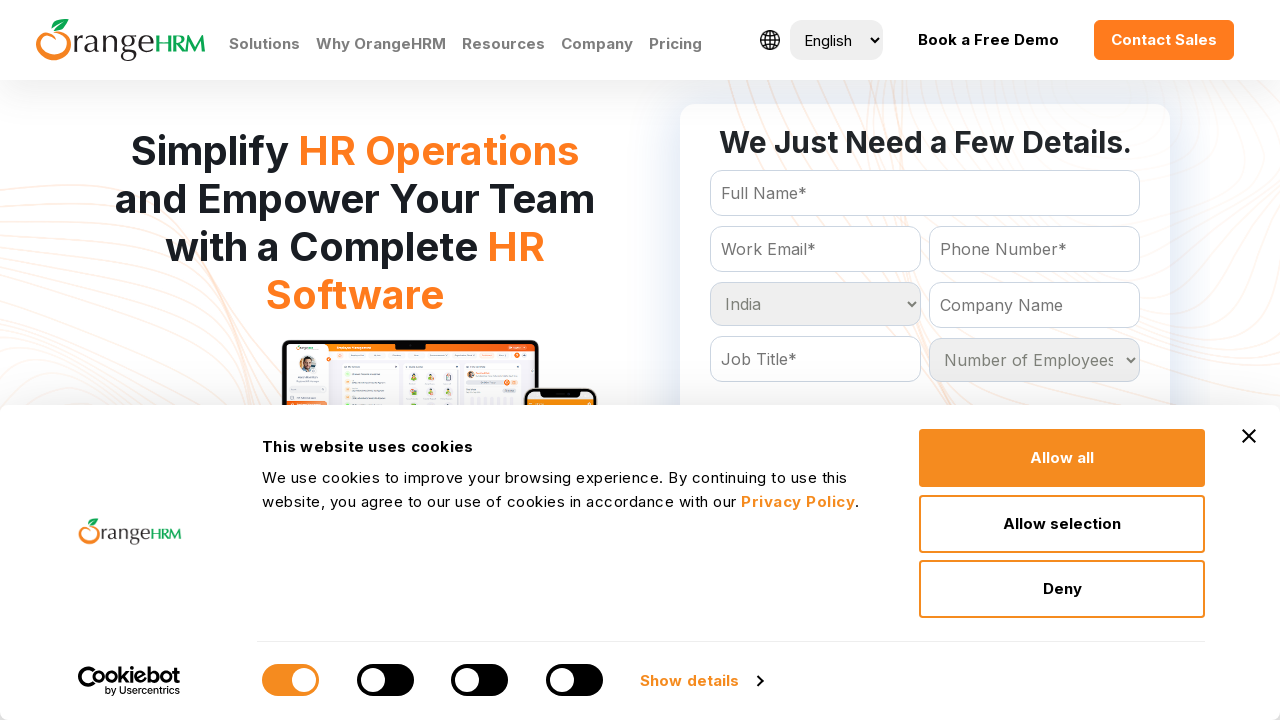